Navigates to Gmail homepage to verify the page loads successfully

Starting URL: http://gmail.com

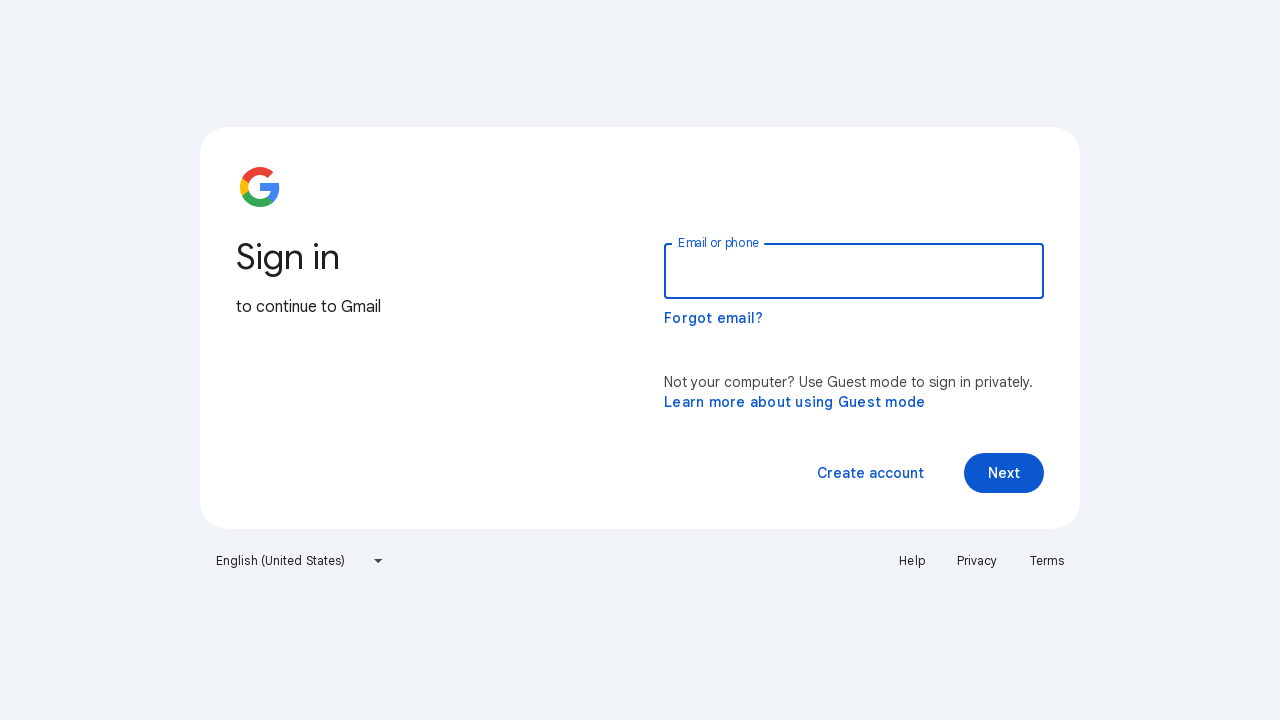

Navigated to Gmail homepage at http://gmail.com
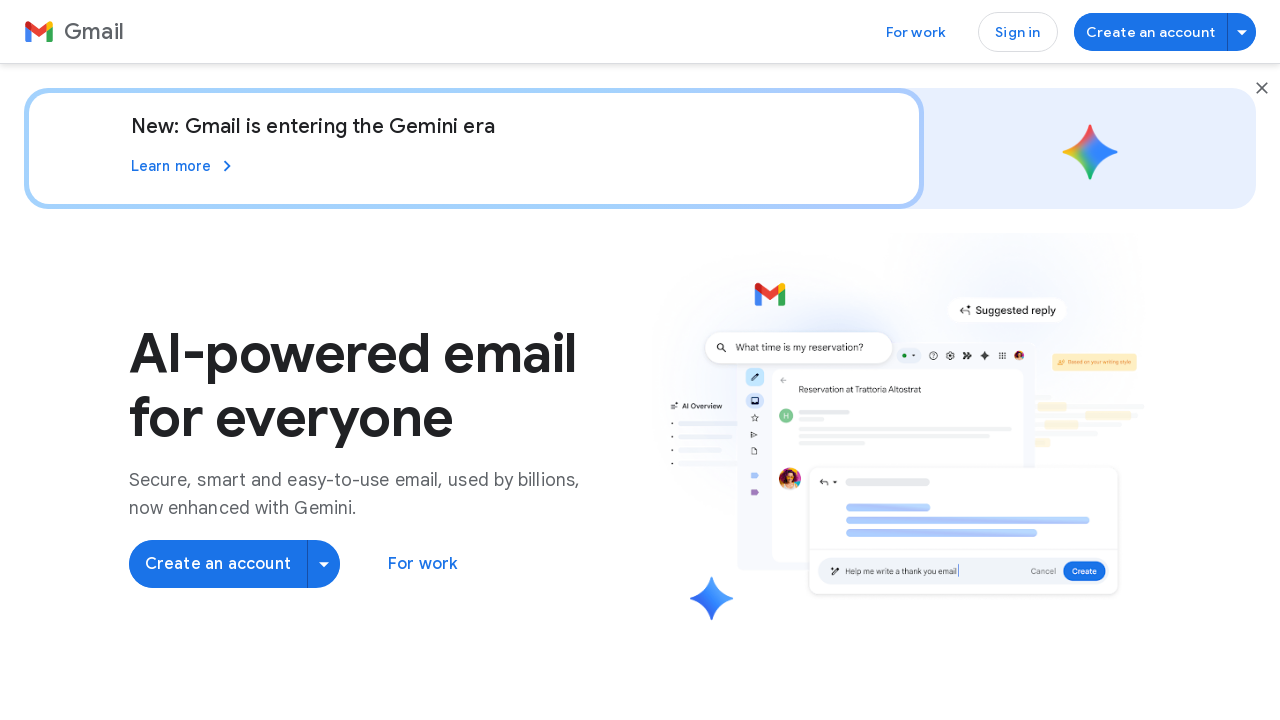

Gmail page fully loaded - network idle state reached
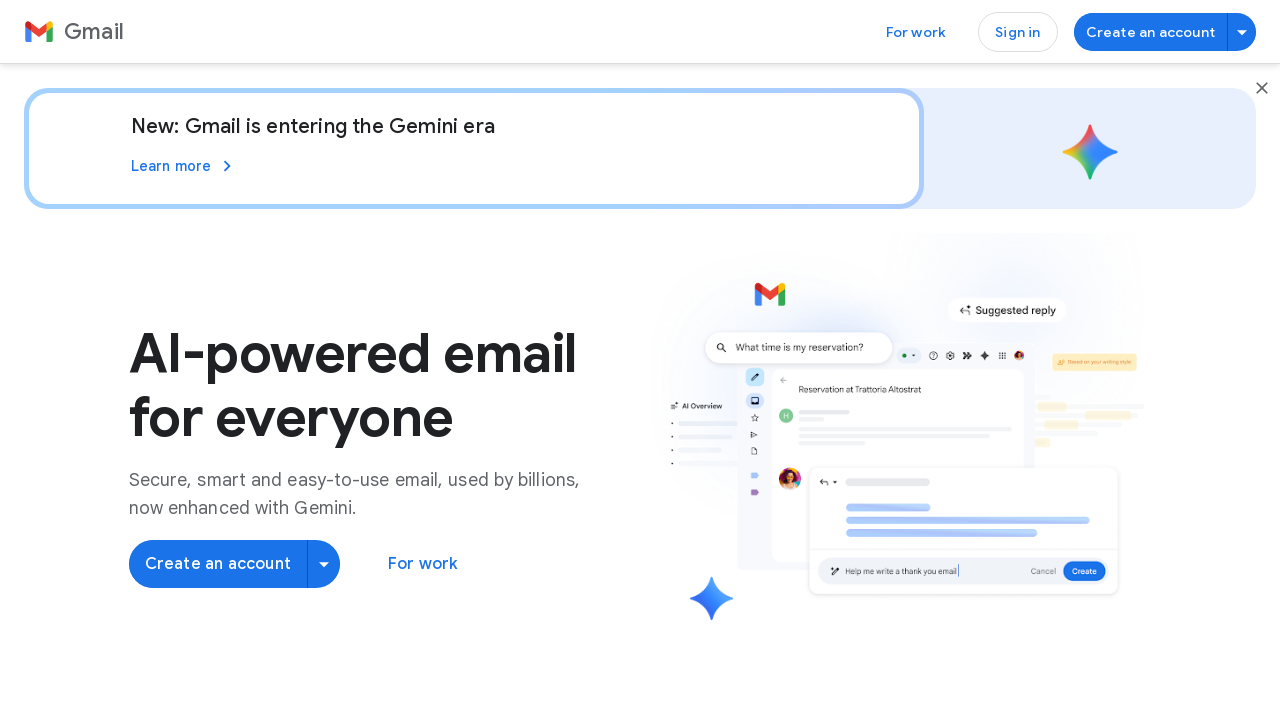

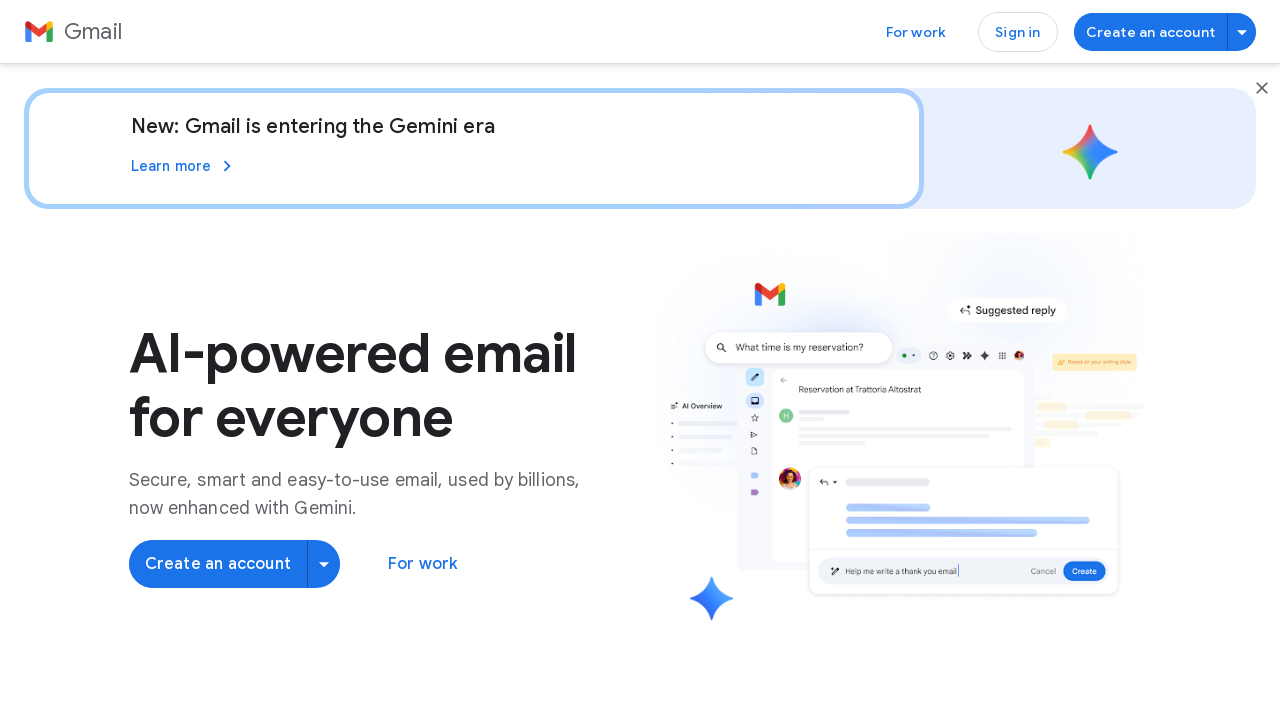